Tests clicking a button using CSS selector on QA practice website

Starting URL: https://www.qa-practice.com/elements/button/simple

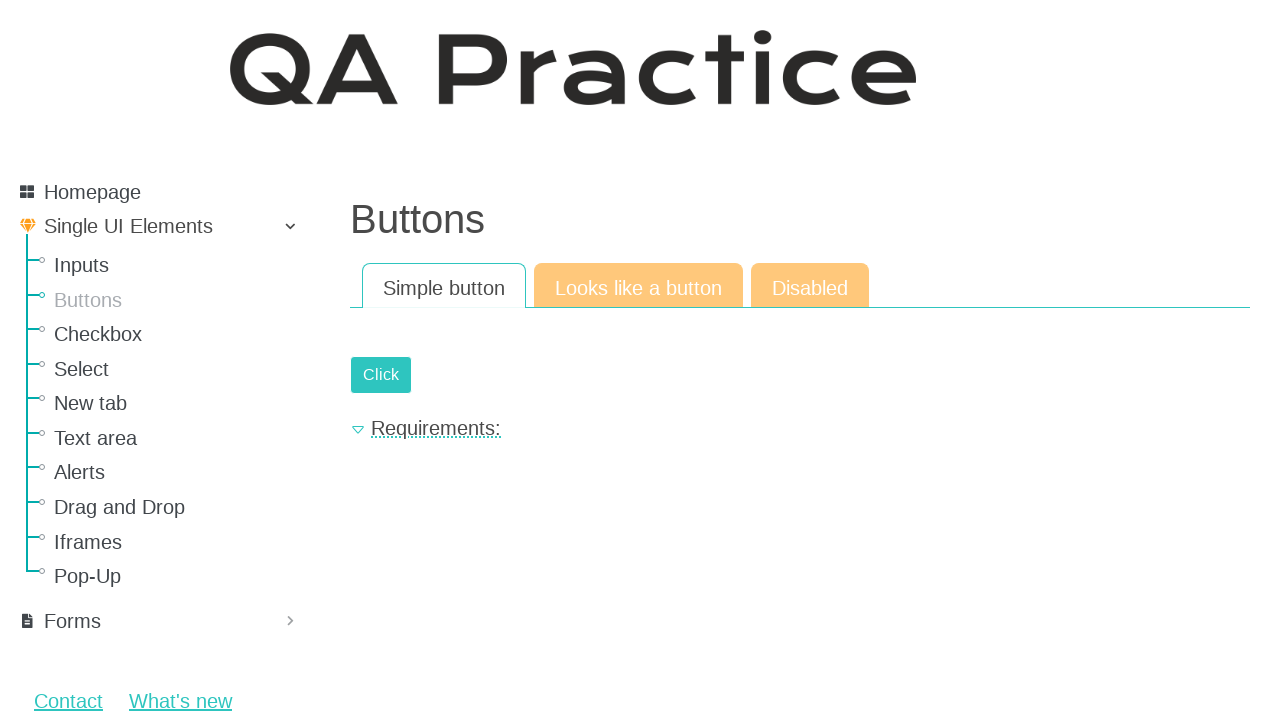

Clicked button with CSS selector #submit-id-submit on QA practice website at (381, 375) on #submit-id-submit
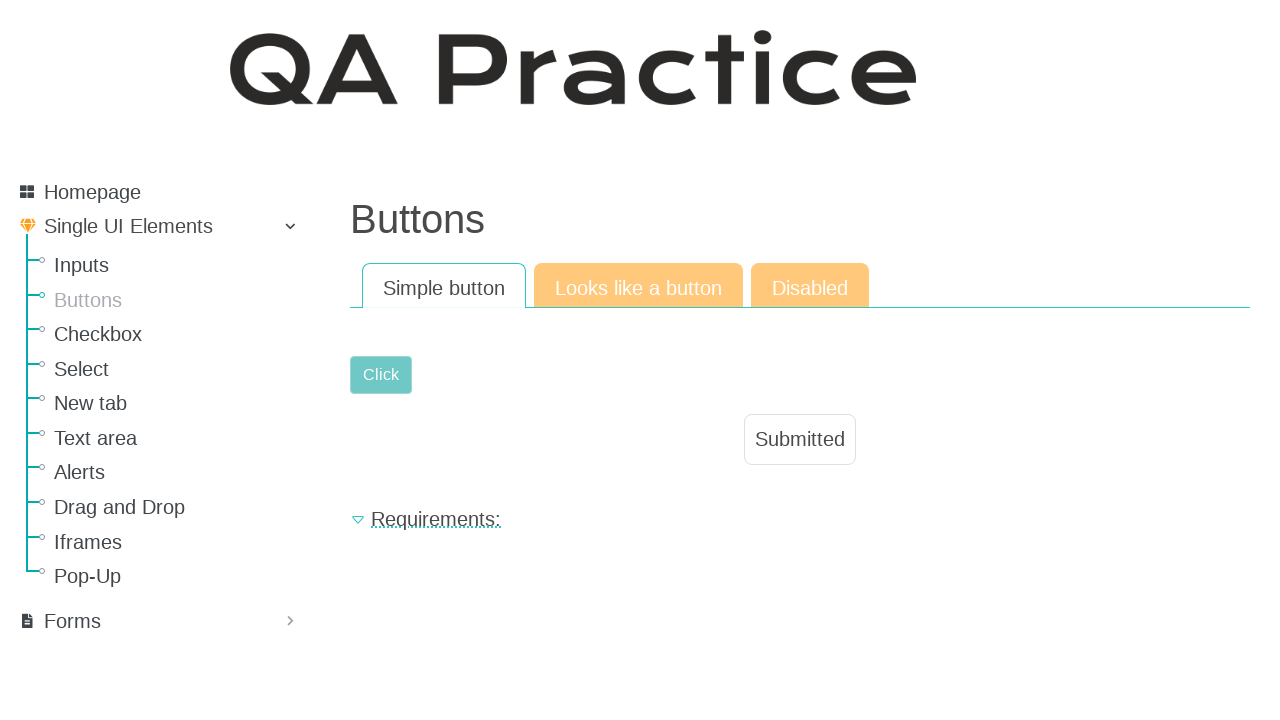

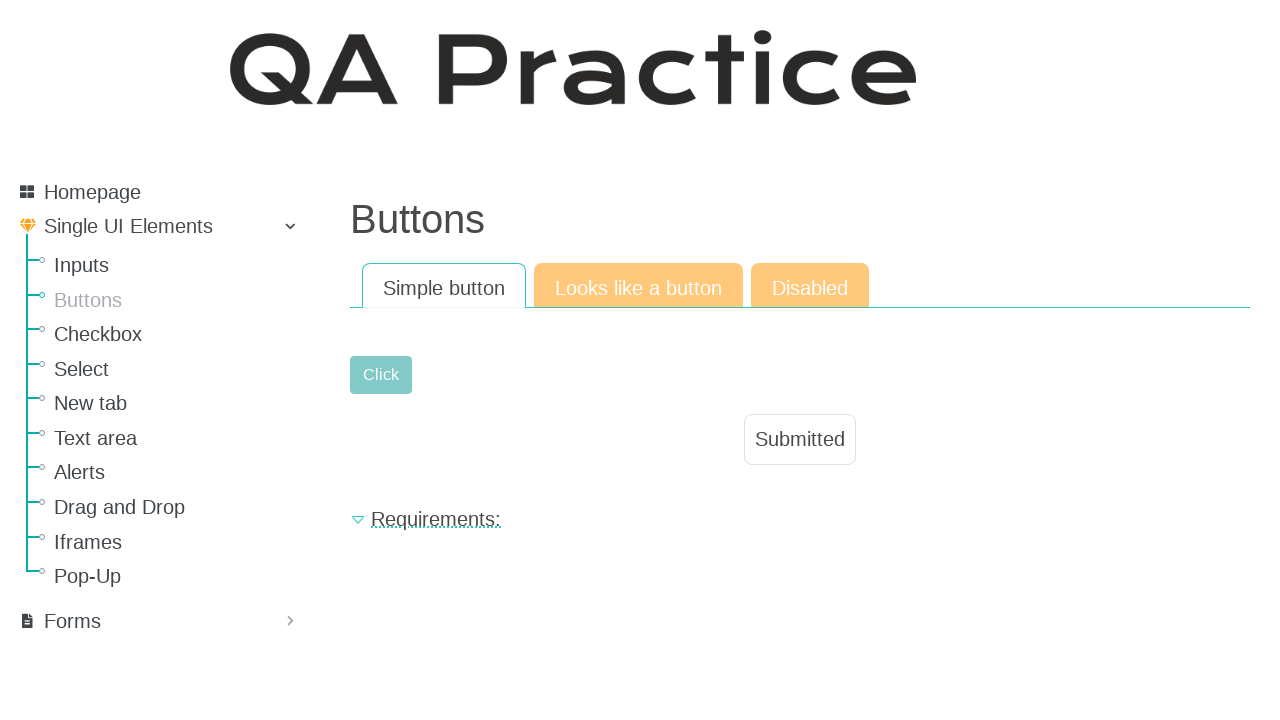